Tests the Industrial Page by navigating through Solutions menu, verifying banner video, headers, and use cases for Asset Management, Training and Safety, and Streamlining Operations.

Starting URL: https://dev.imaginxavr.com/imaginx/

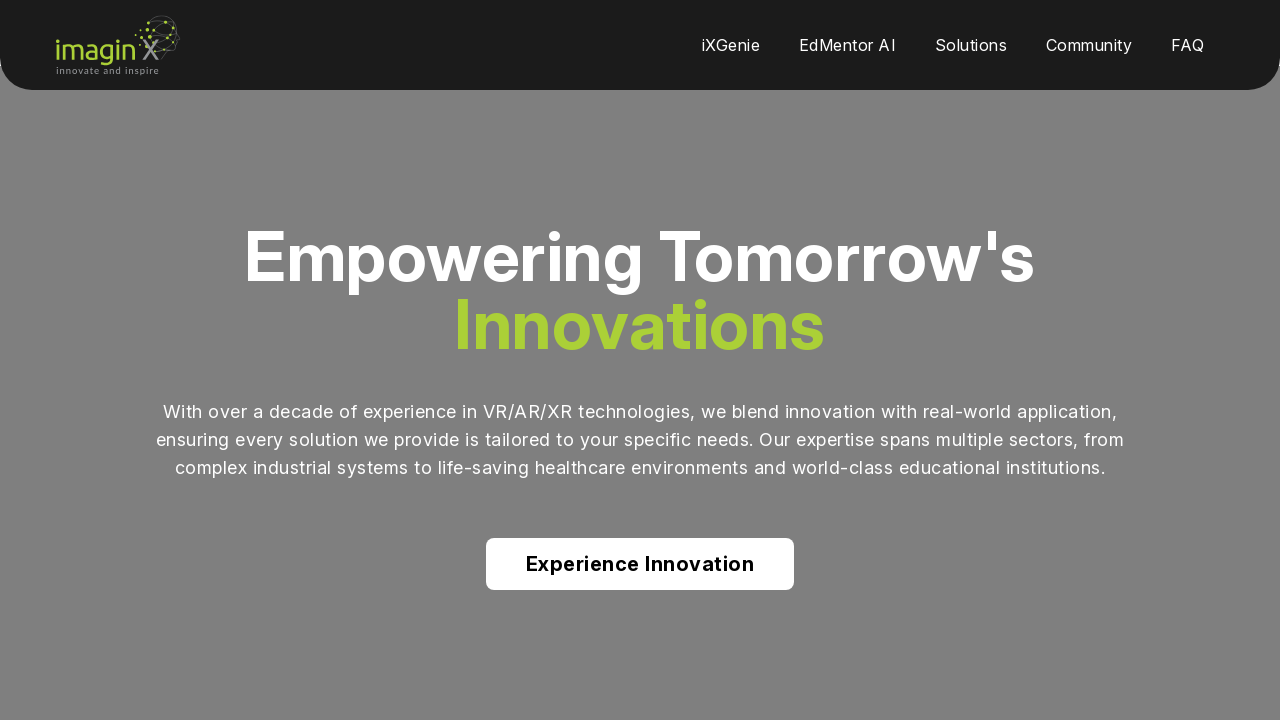

Page loaded successfully
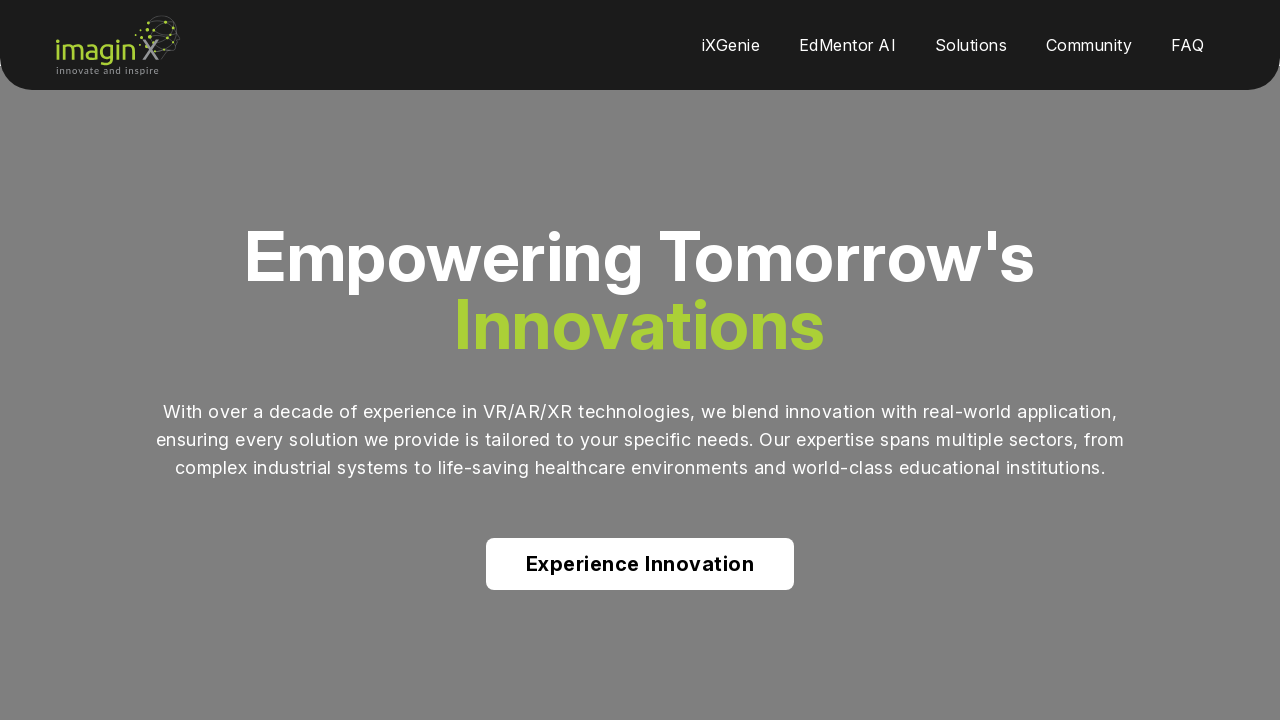

Hovered over Solutions menu at (971, 45) on xpath=(//a[normalize-space()='Solutions'])[1]
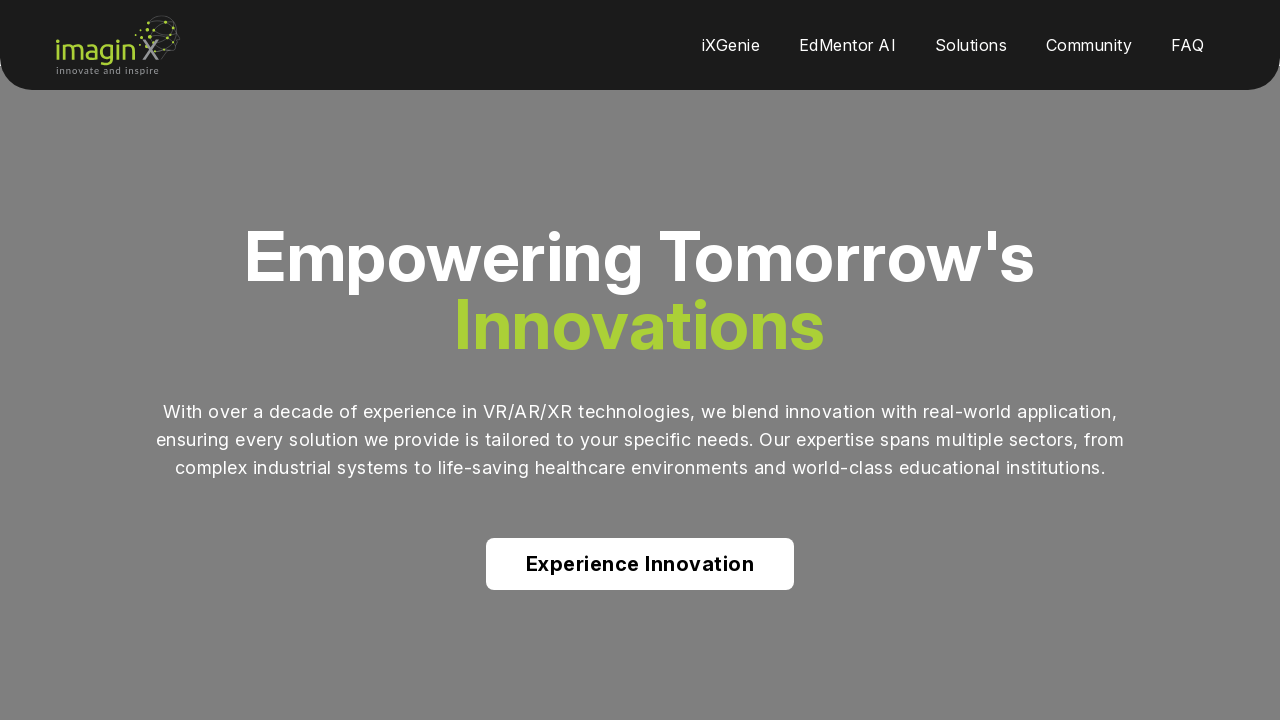

Waited for menu animation
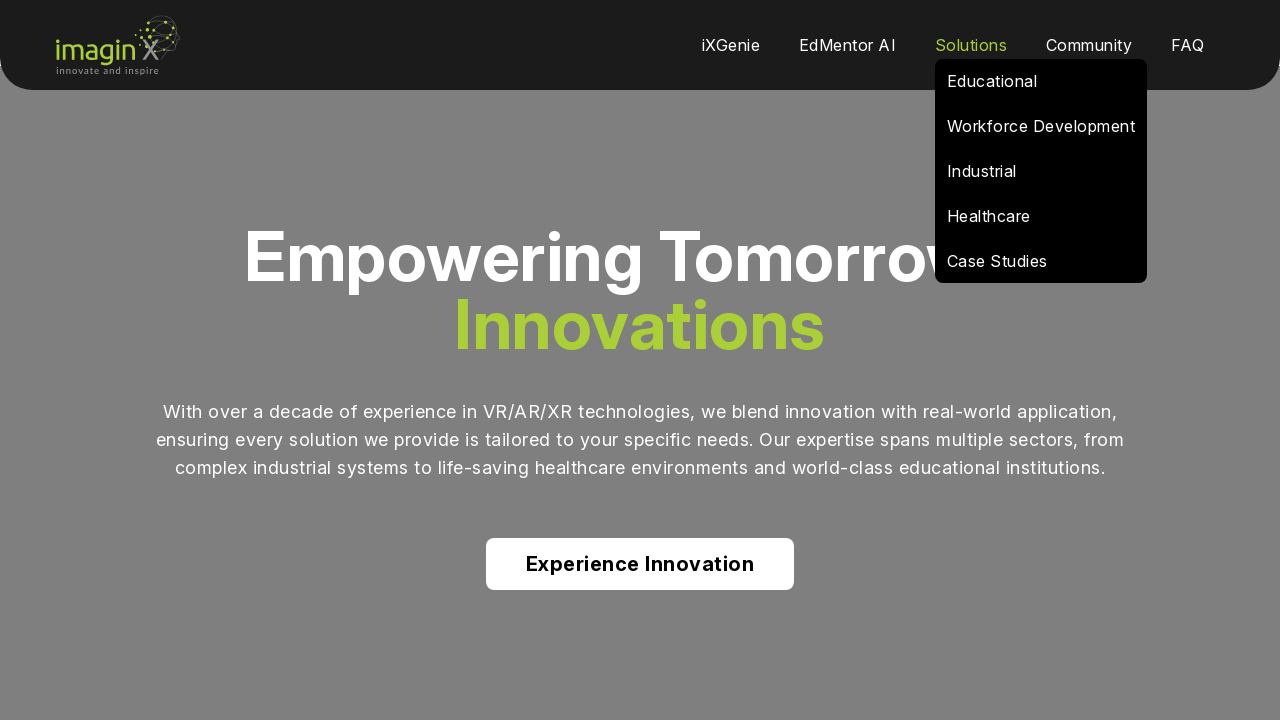

Hovered over Industrial menu item at (982, 171) on xpath=(//a[normalize-space()='Industrial'])[1]
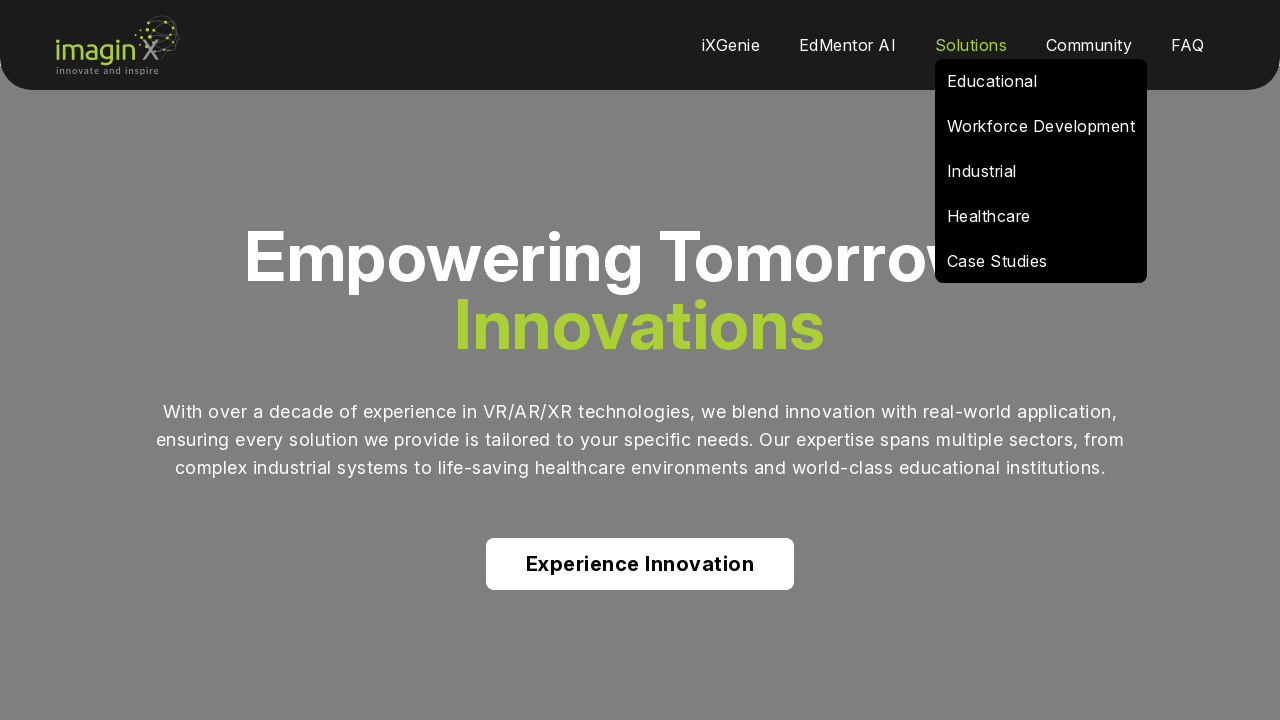

Waited for Industrial menu item to be ready
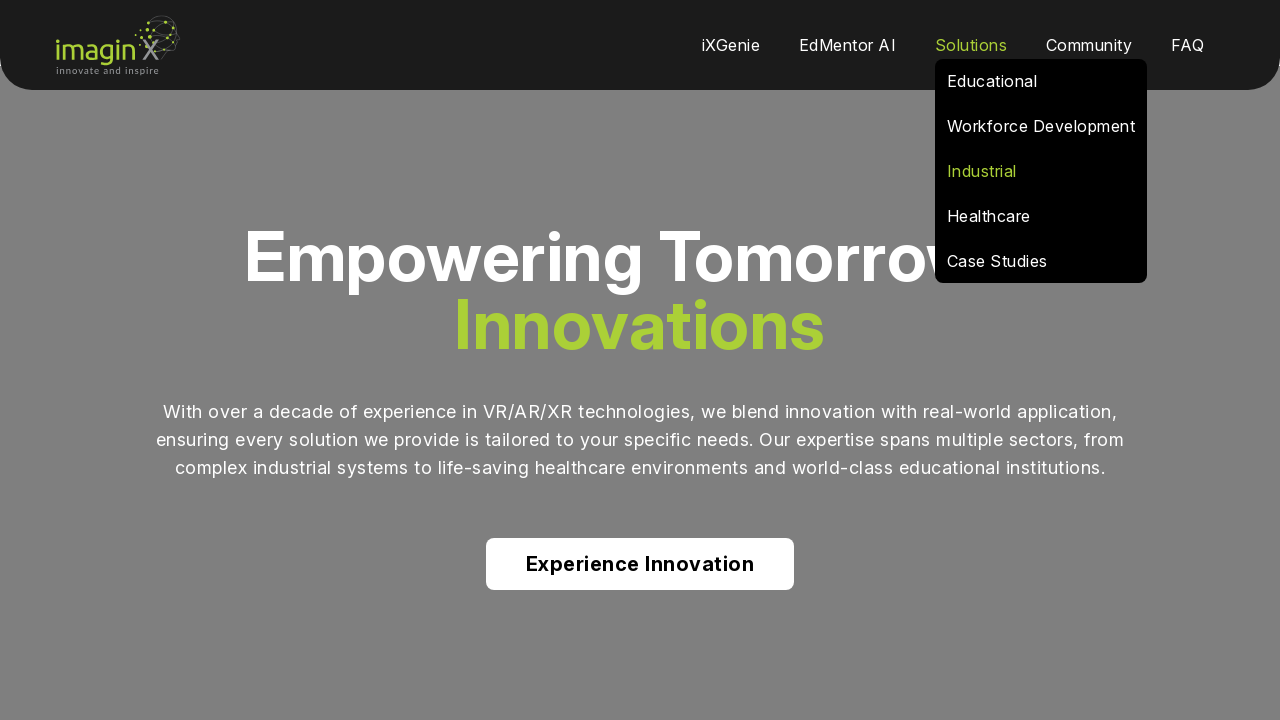

Clicked Industrial menu item at (982, 171) on xpath=(//a[normalize-space()='Industrial'])[1]
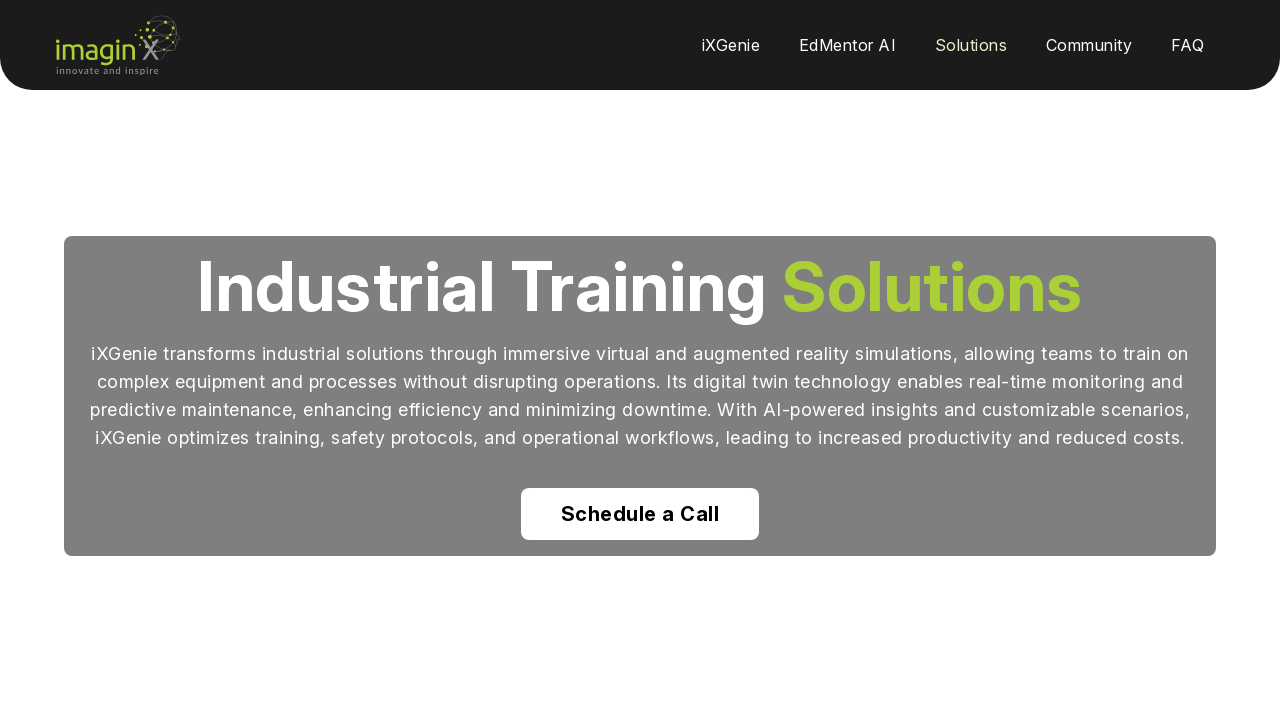

Industrial page loaded
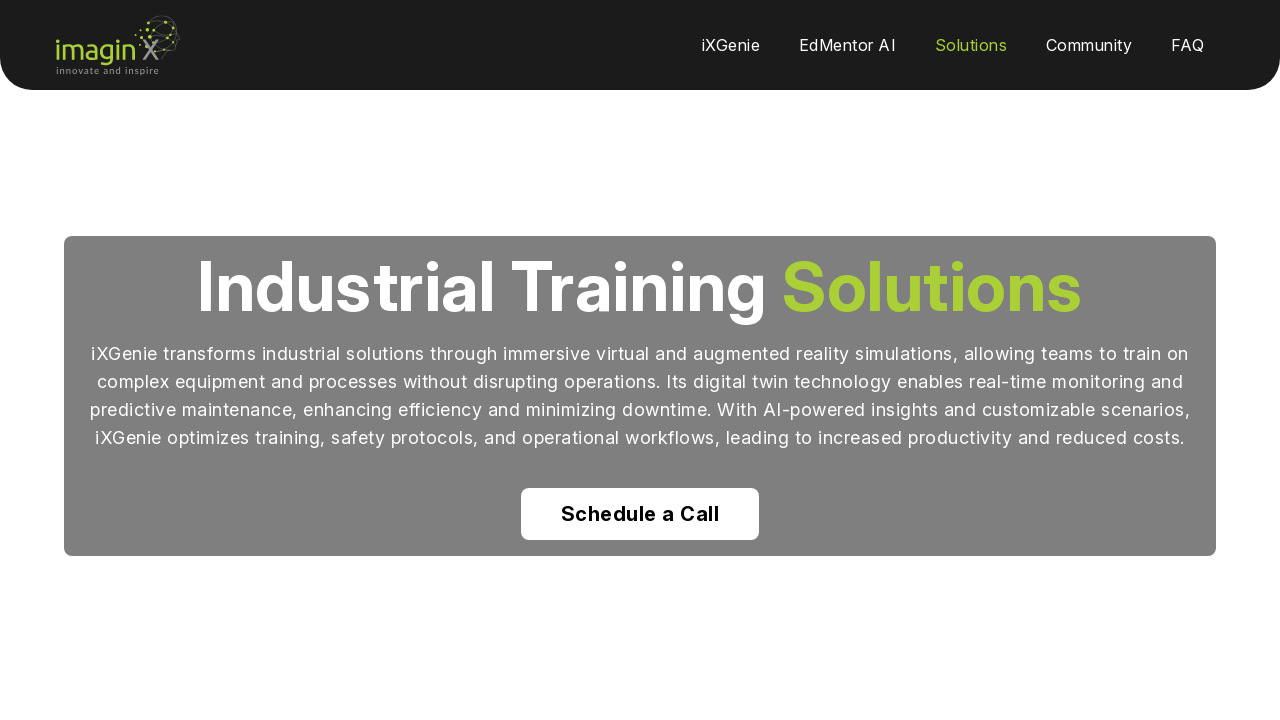

Waited for Industrial page content to fully render
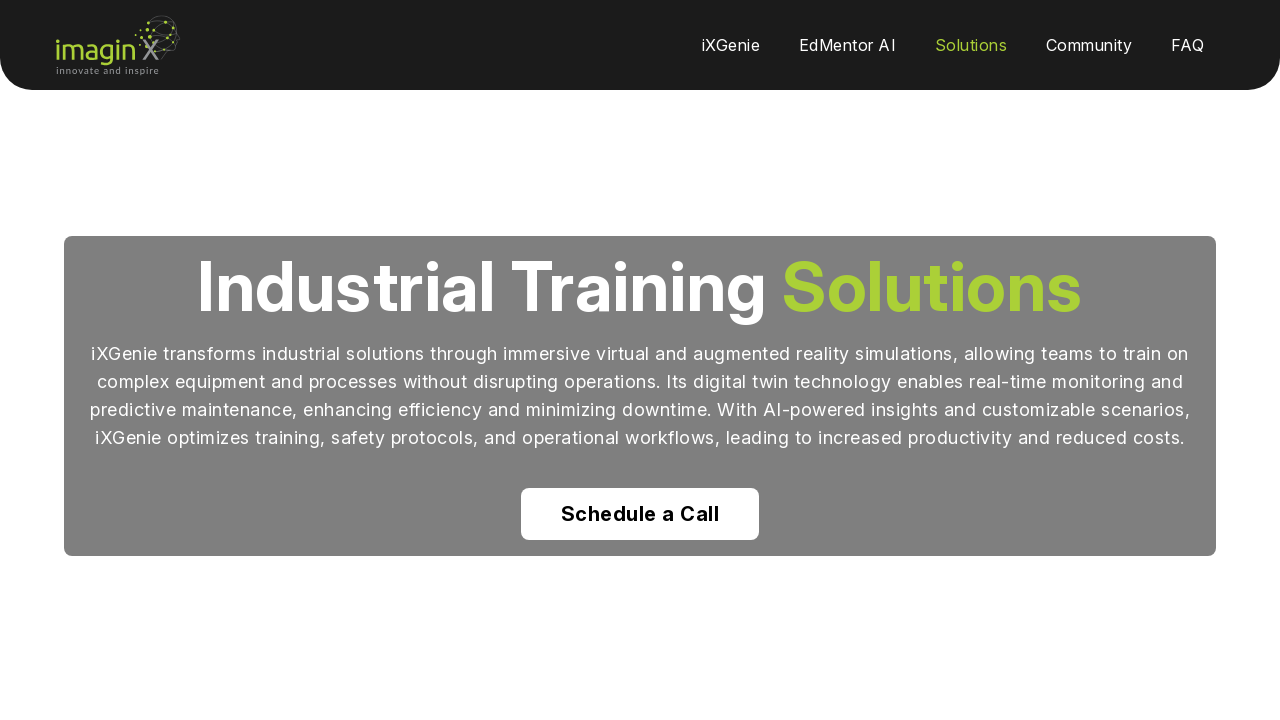

Scrolled to bottom of Industrial page
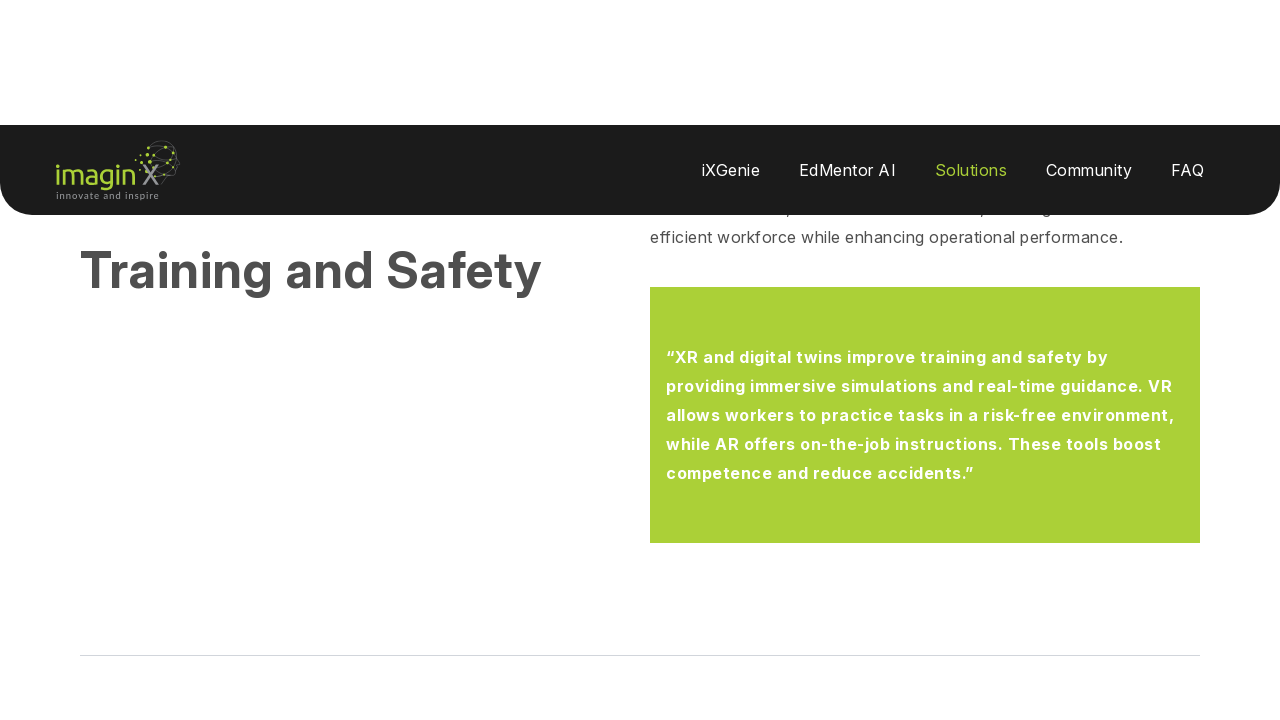

Waited after scrolling to bottom
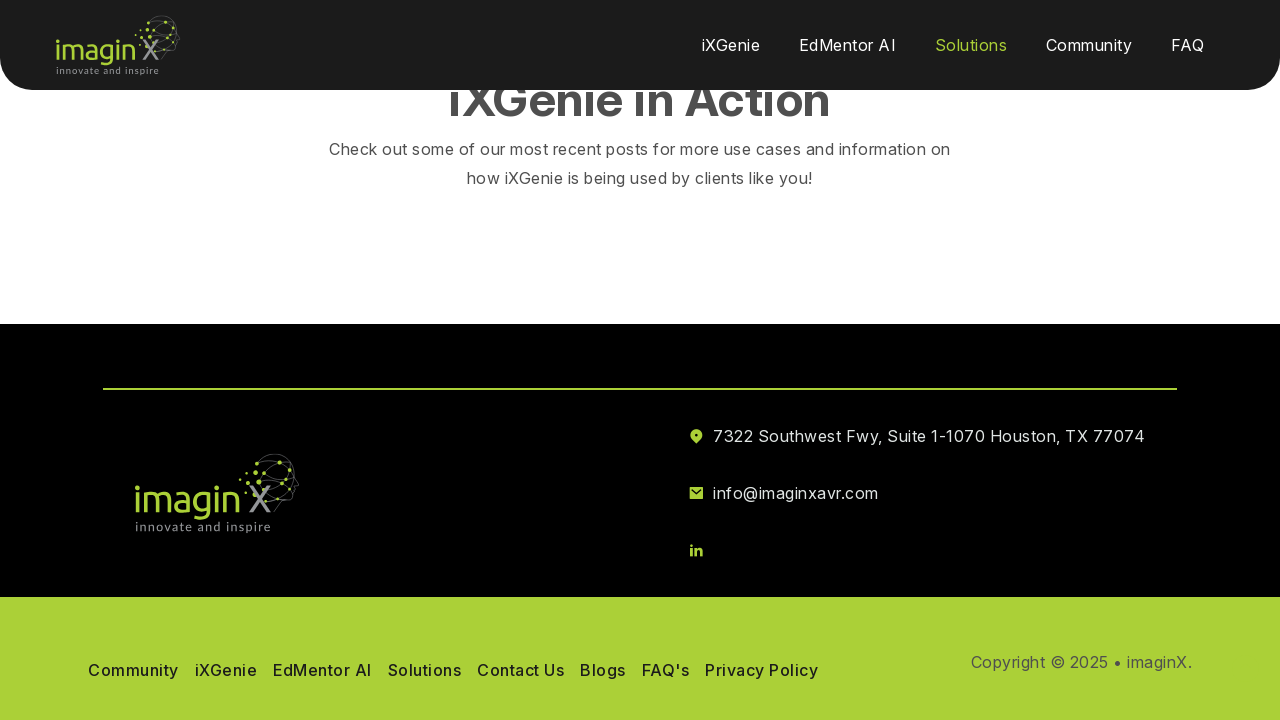

Scrolled back to top of Industrial page
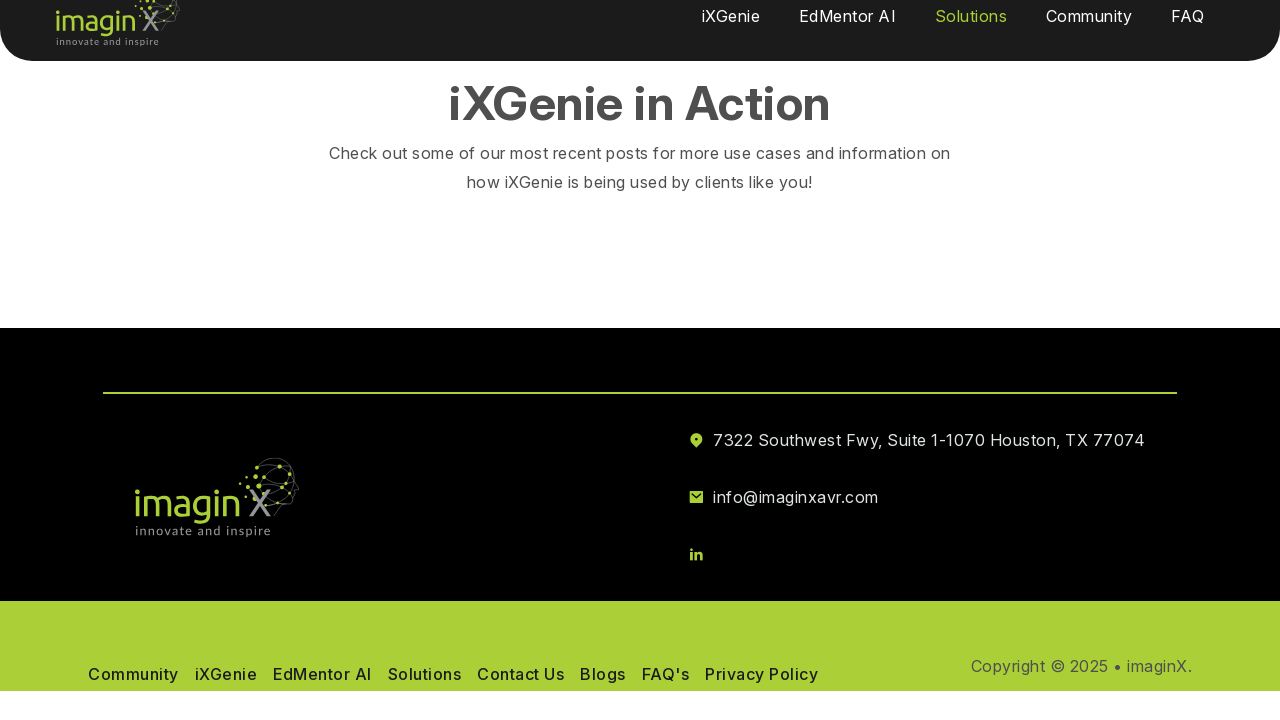

Waited after scrolling to top
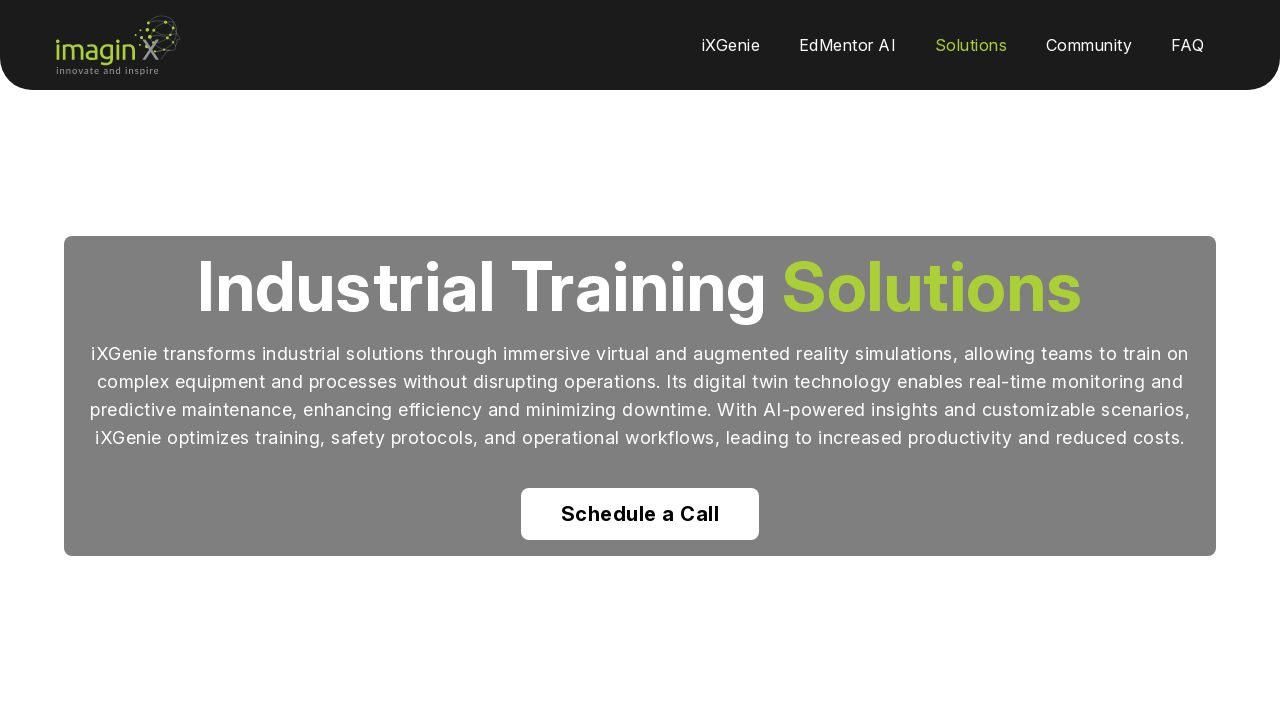

Banner video element found and verified
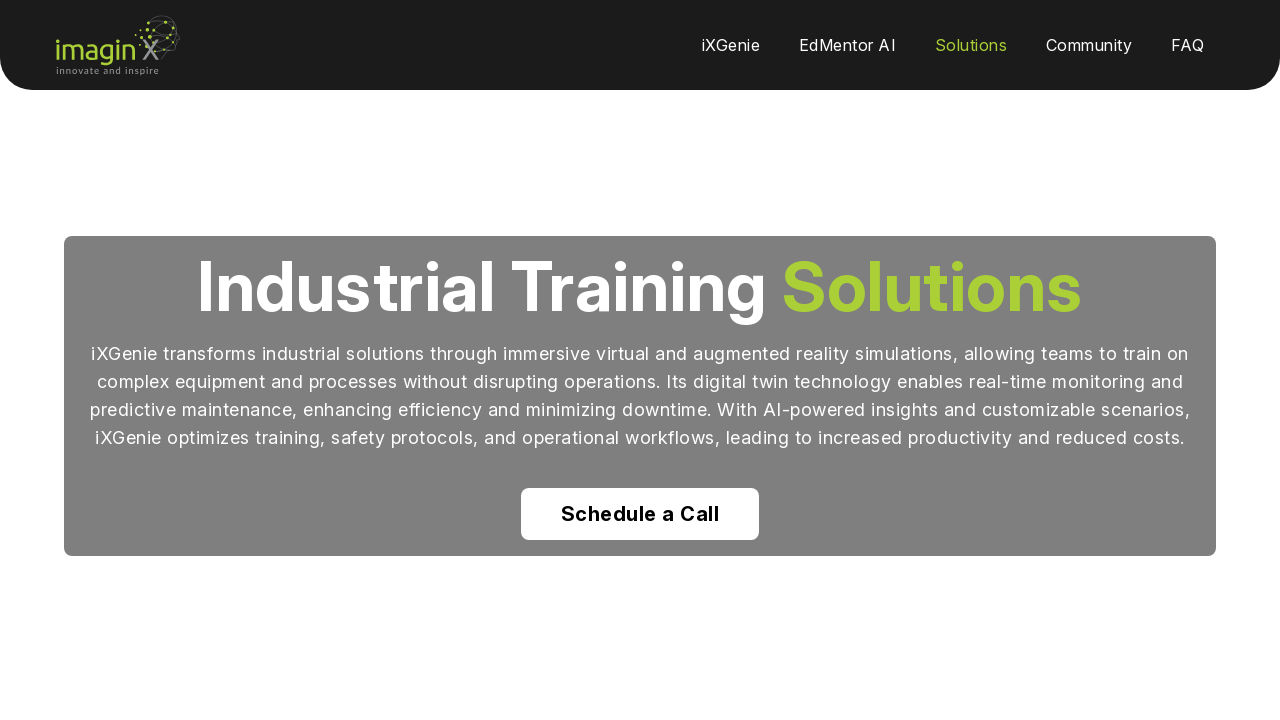

Industrial Training header verified
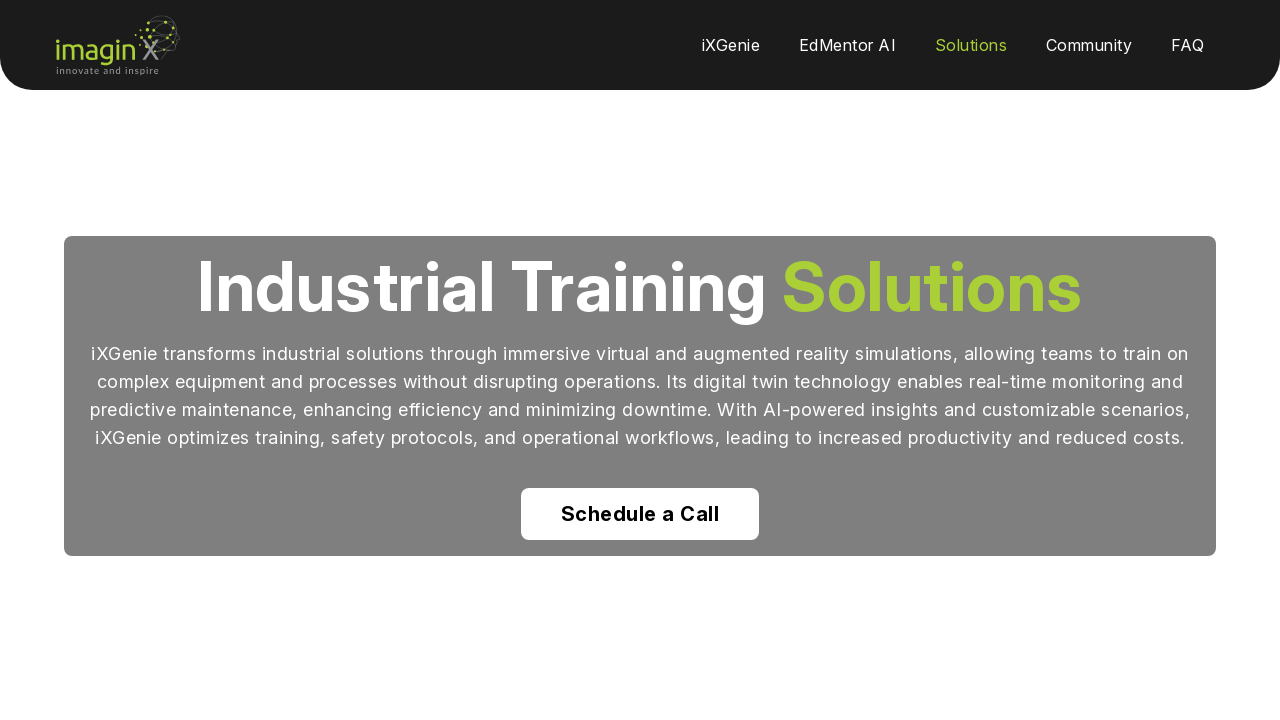

Hovered over Schedule a Call button at (640, 514) on (//a[contains(normalize-space(),'Schedule a Call')])[1]
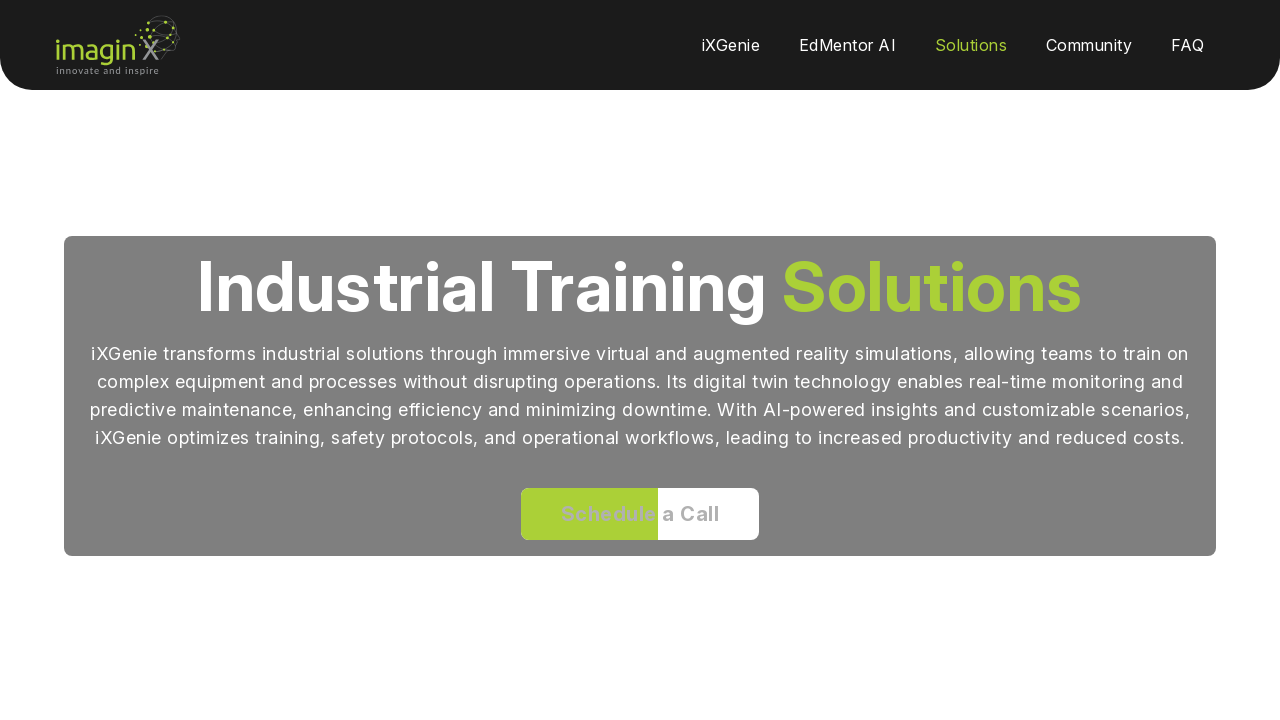

Waited for Schedule a Call button to be ready
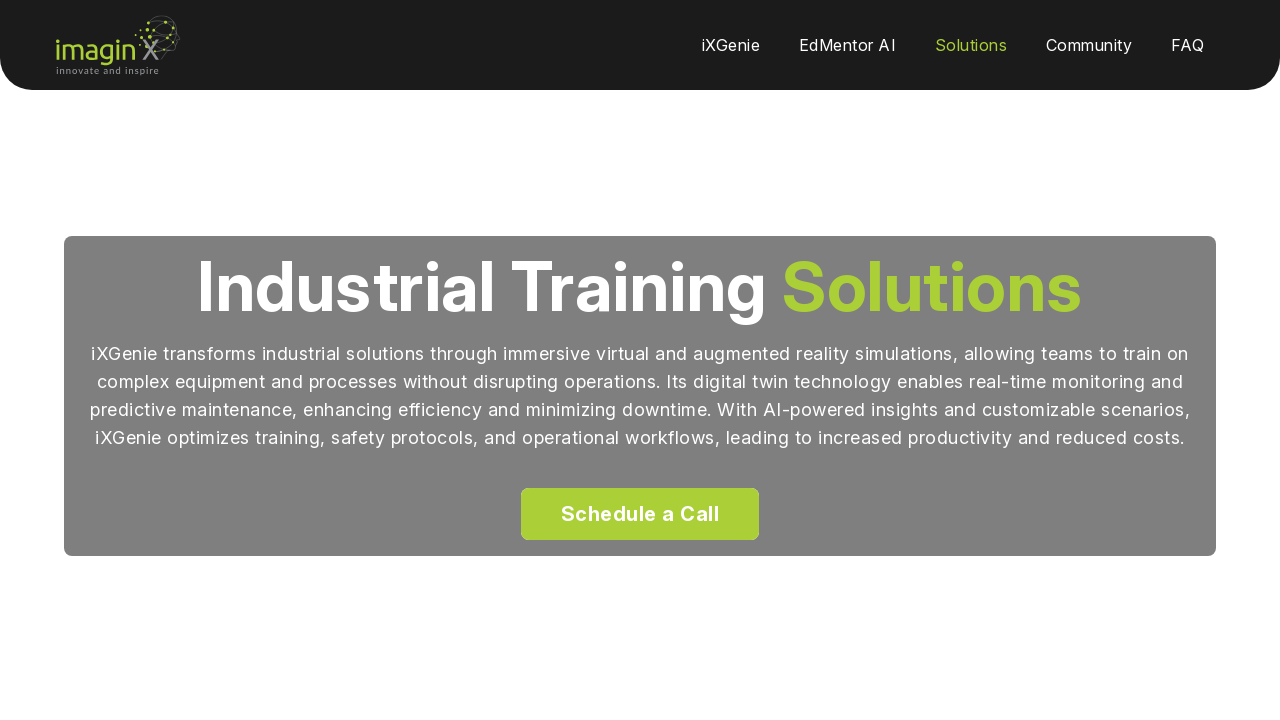

Clicked Schedule a Call button at (640, 514) on (//a[contains(normalize-space(),'Schedule a Call')])[1]
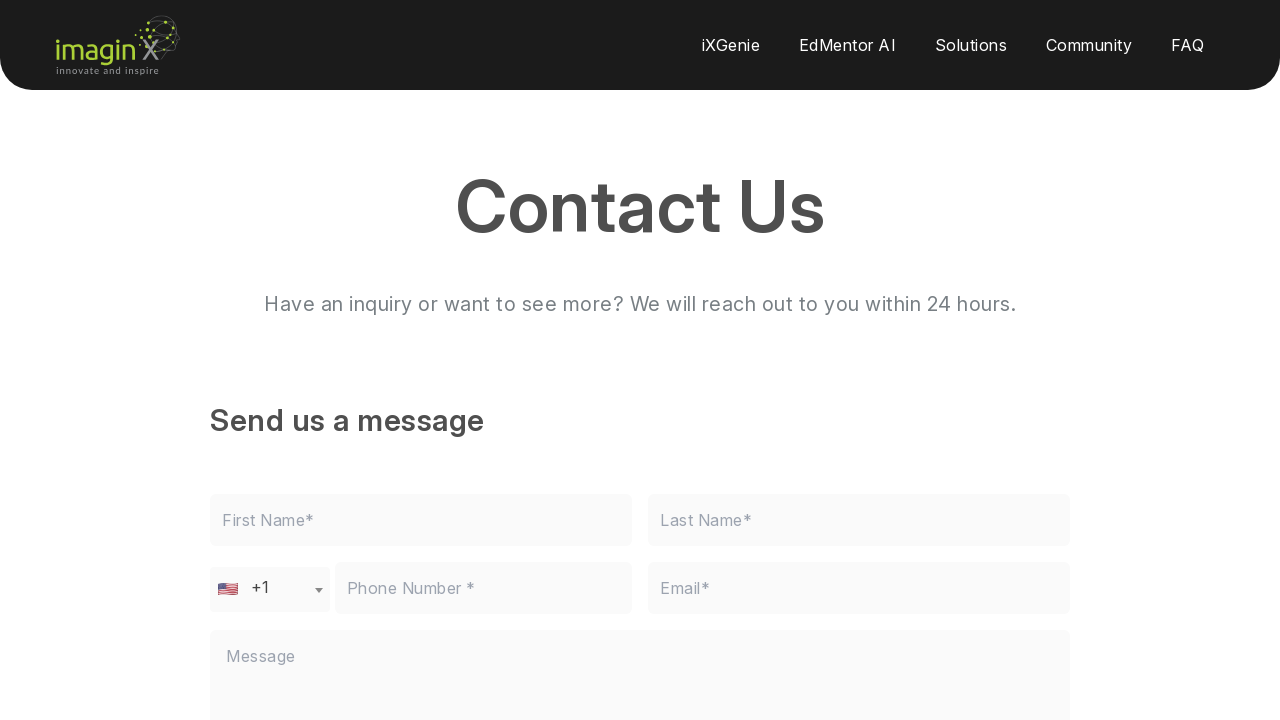

Contact form page loaded after clicking Schedule a Call
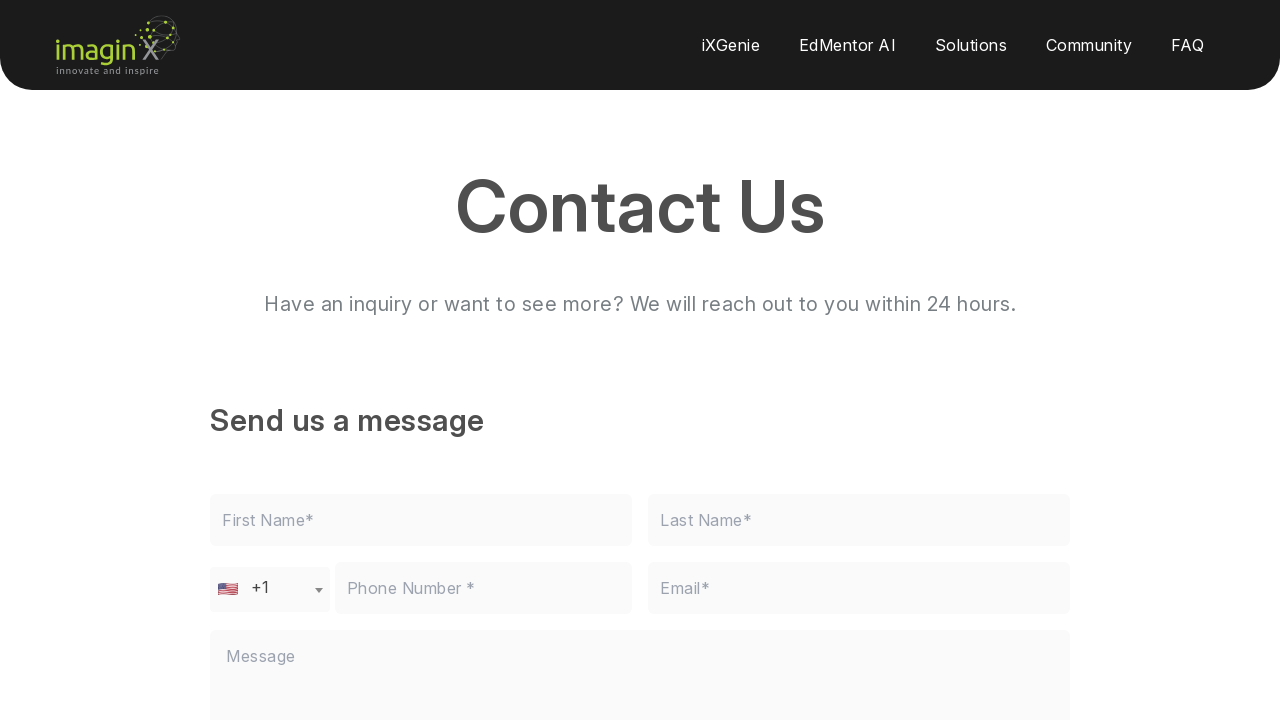

Contact Us page header verified
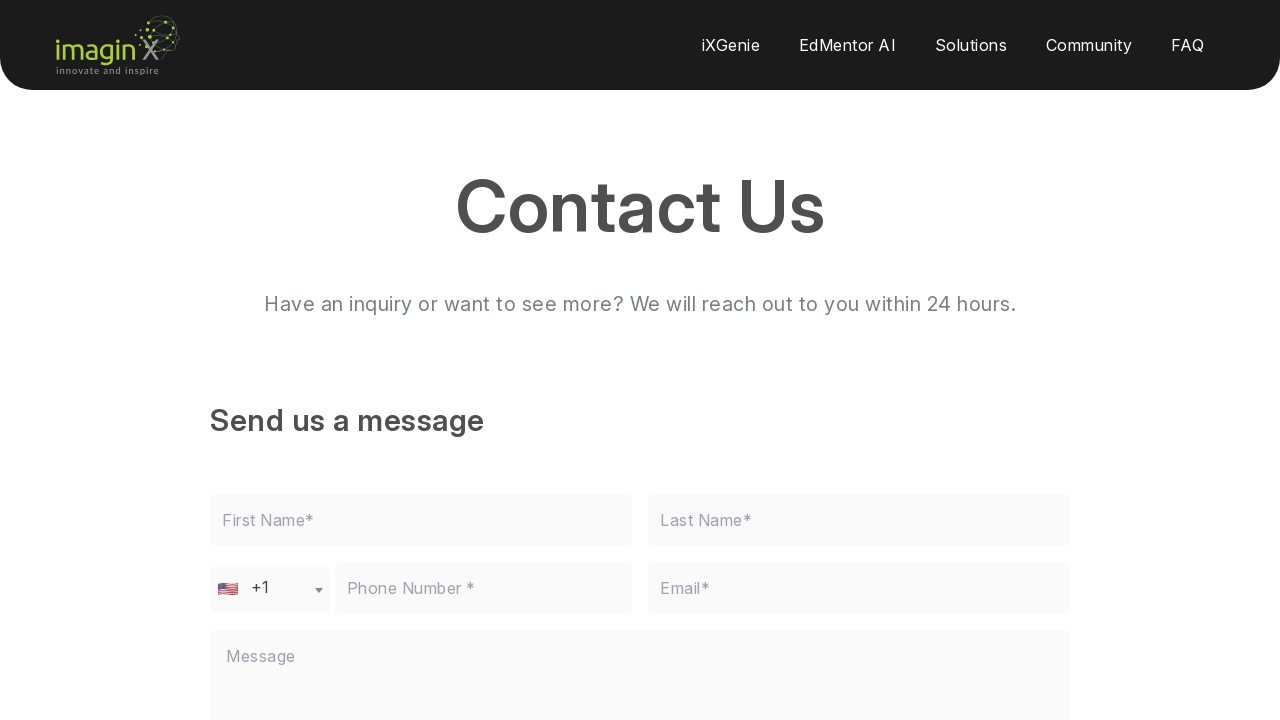

Navigated back to Industrial page
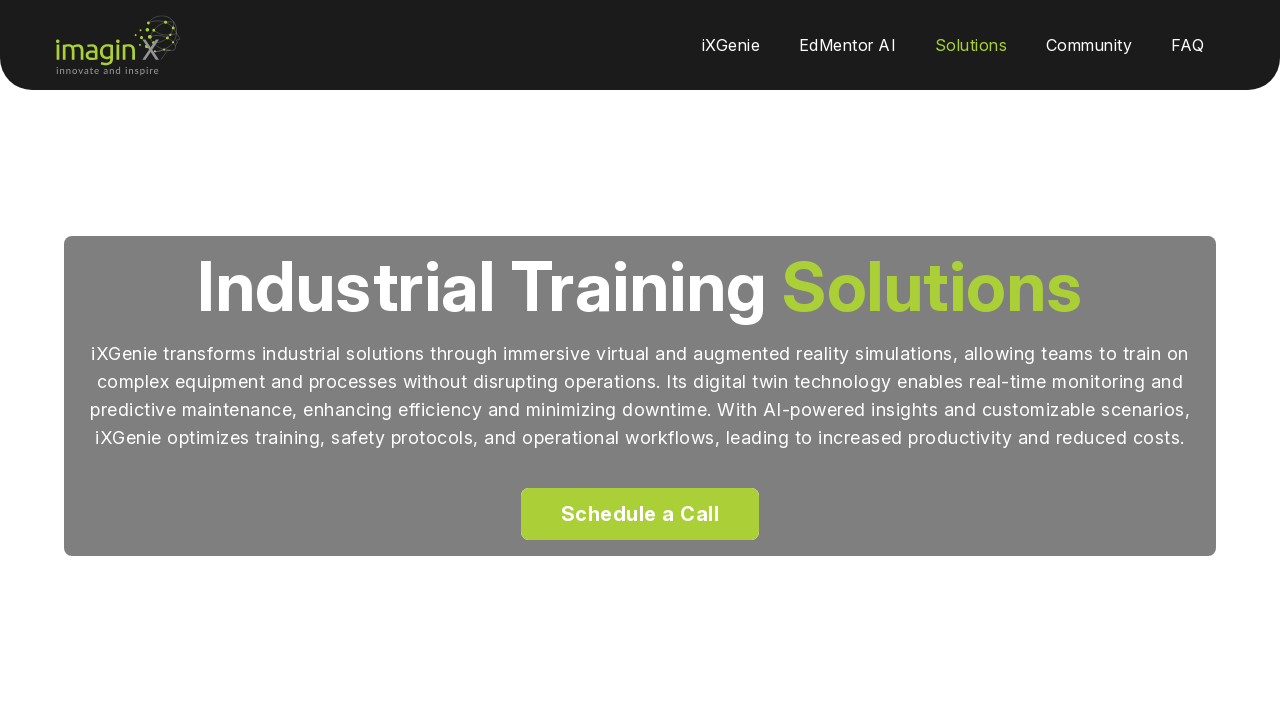

Industrial page reloaded after navigation back
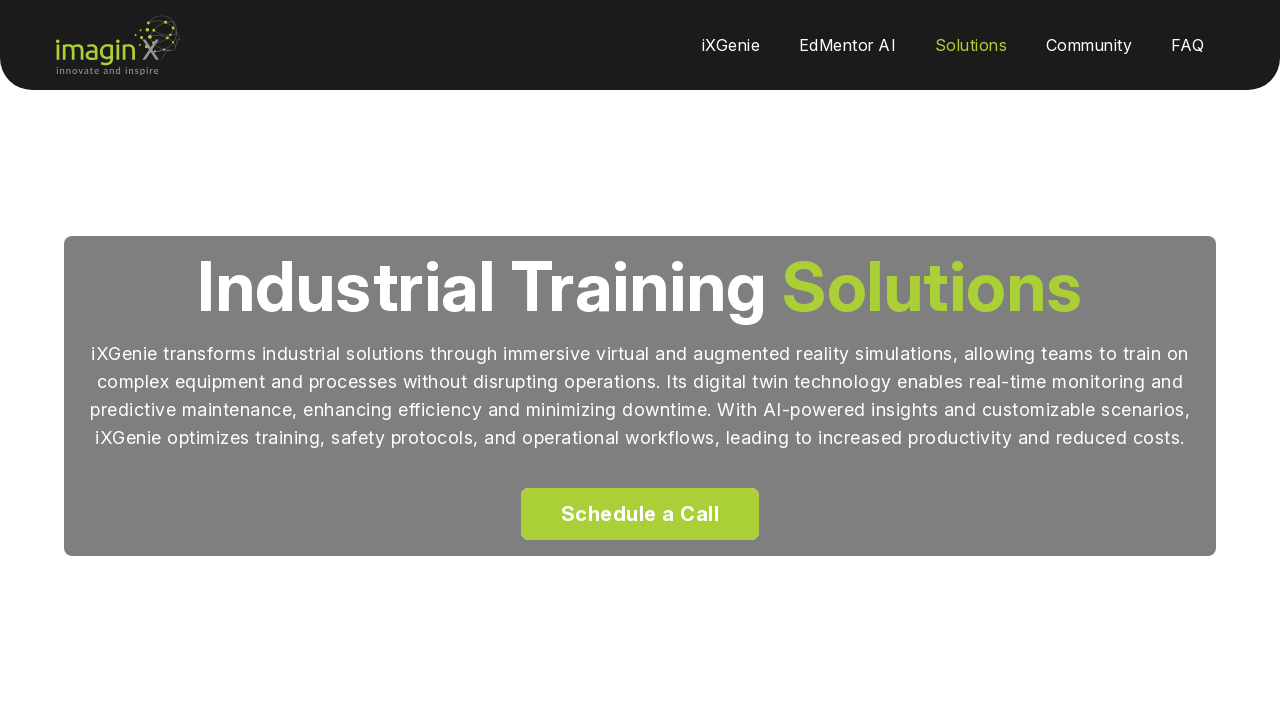

Asset Management use case verified
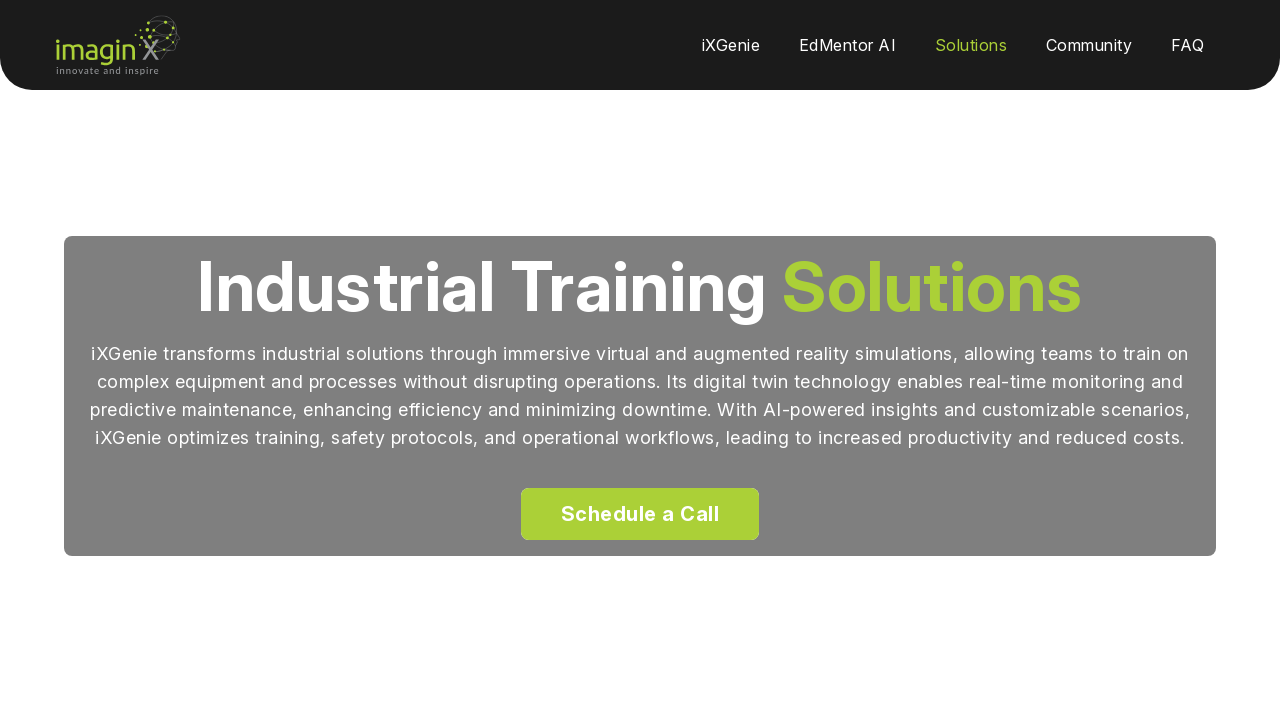

Training and Safety use case verified
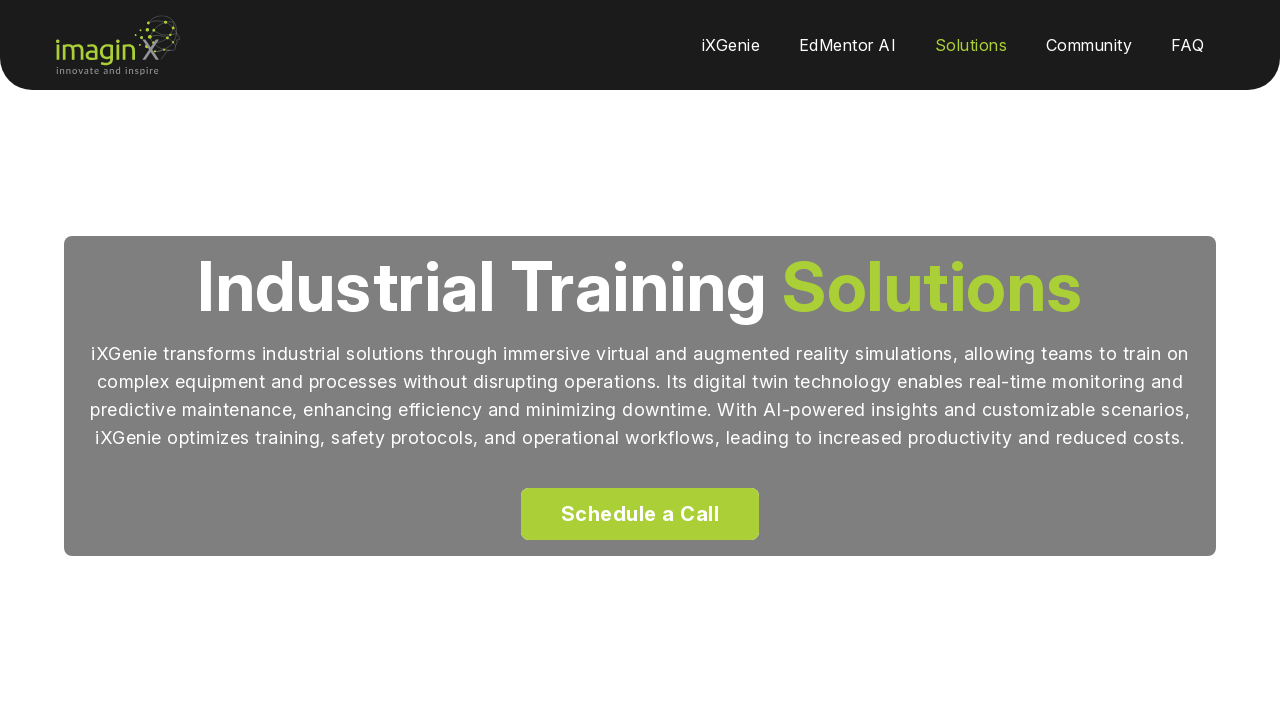

Streamlining Operations use case verified
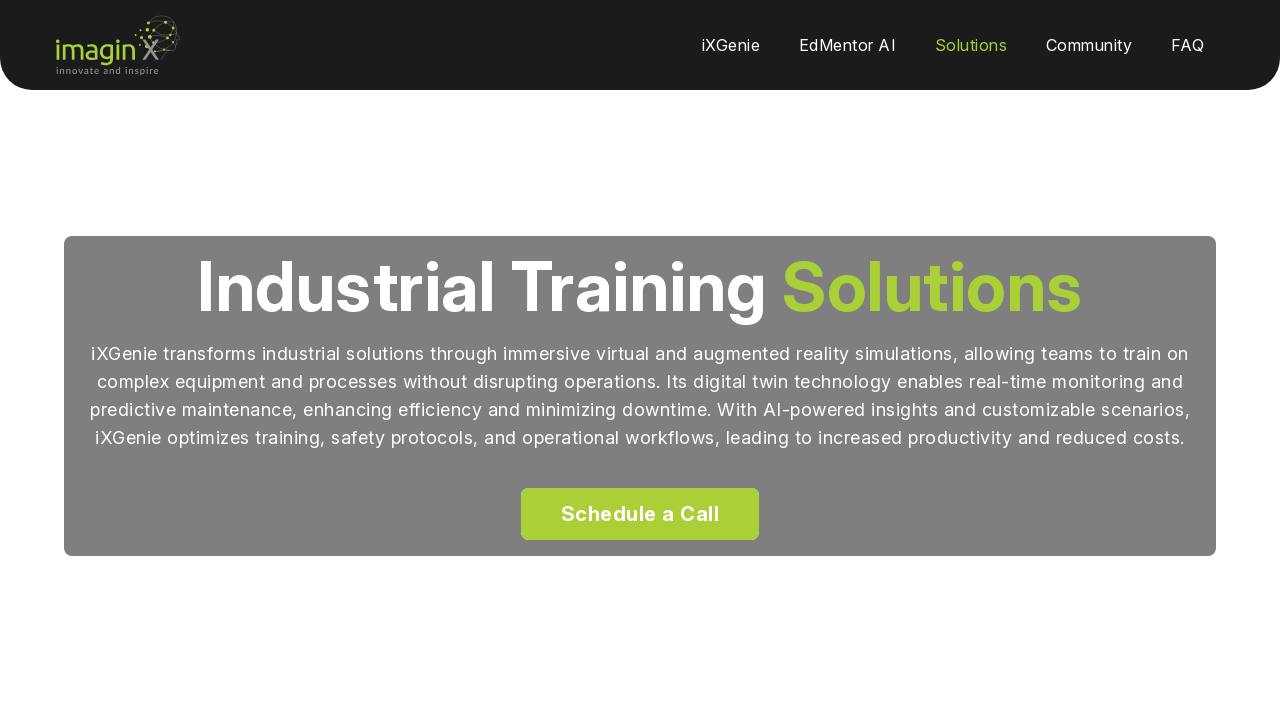

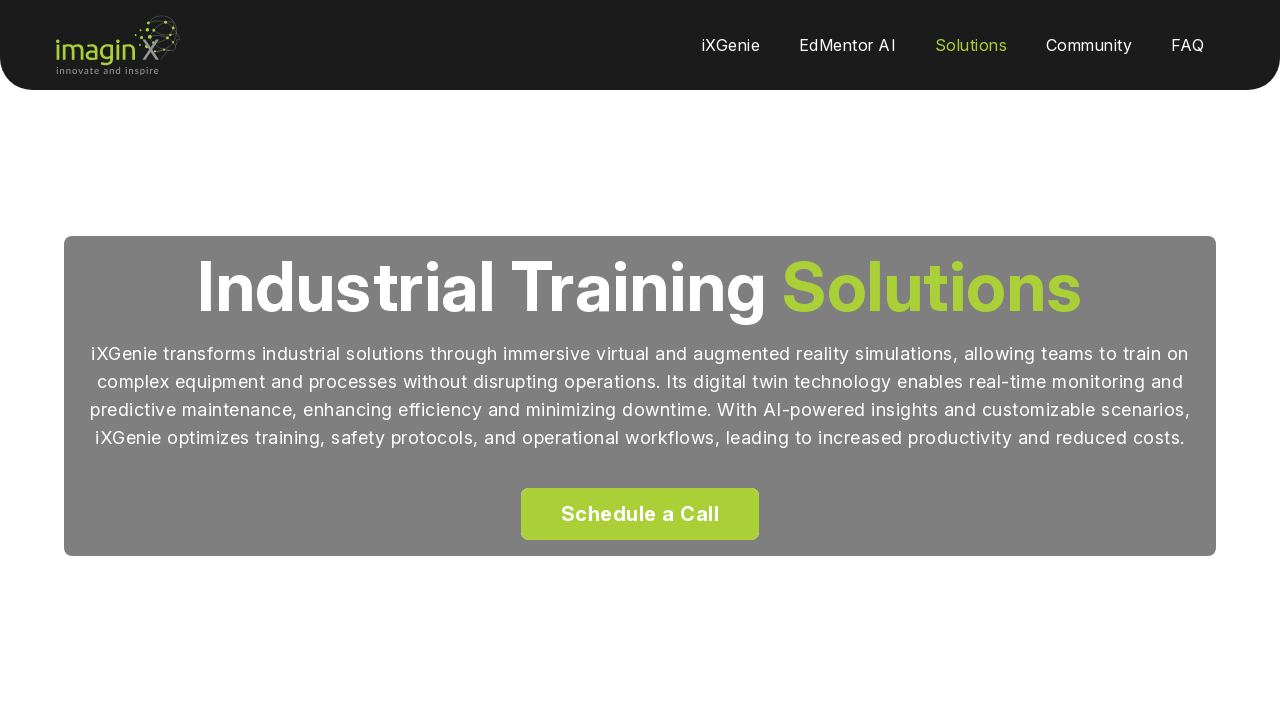